Navigates to DemoQA homepage, scrolls to the bottom of the page, clicks on the Elements section, and then clicks on the Text Box menu item.

Starting URL: https://demoqa.com/

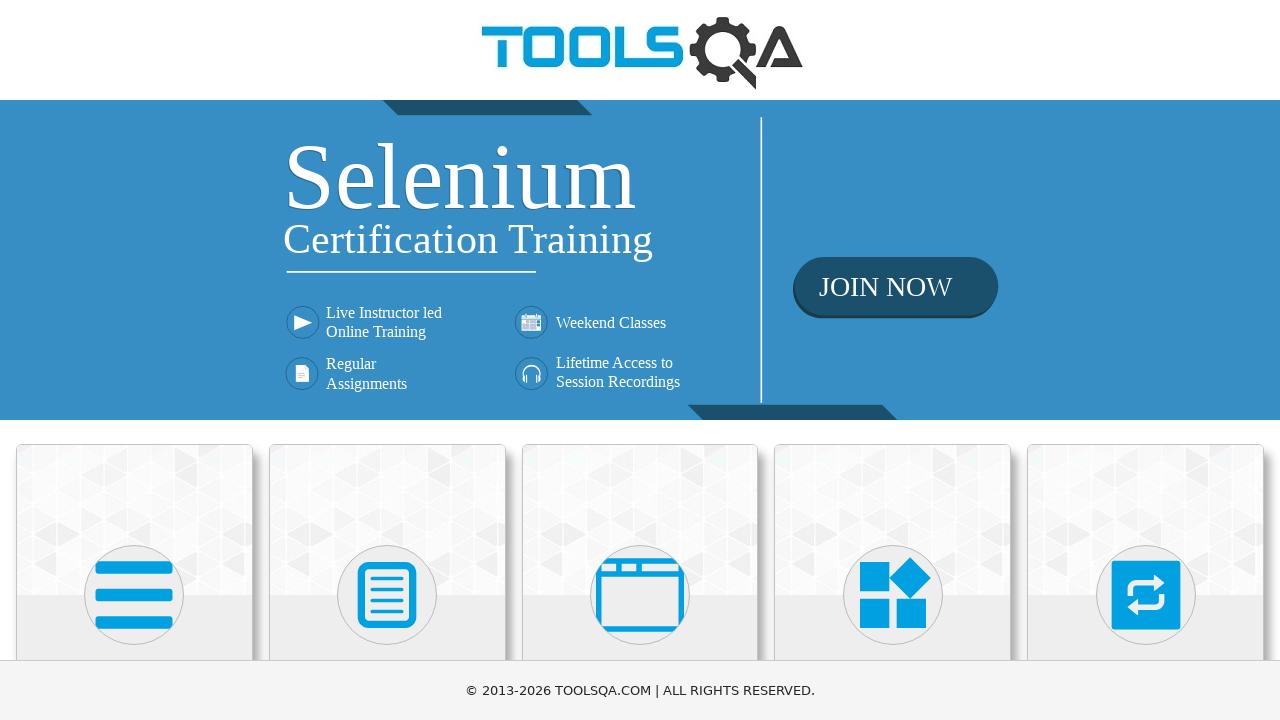

Navigated to DemoQA homepage
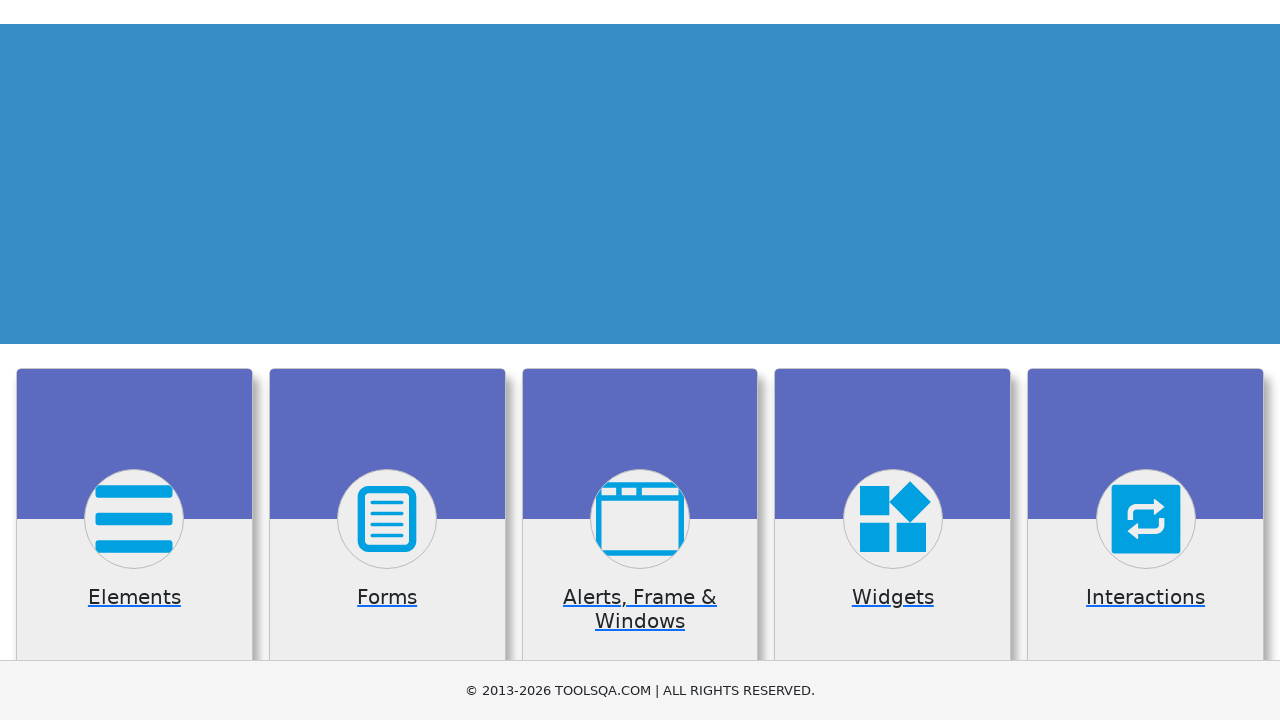

Scrolled to bottom of page
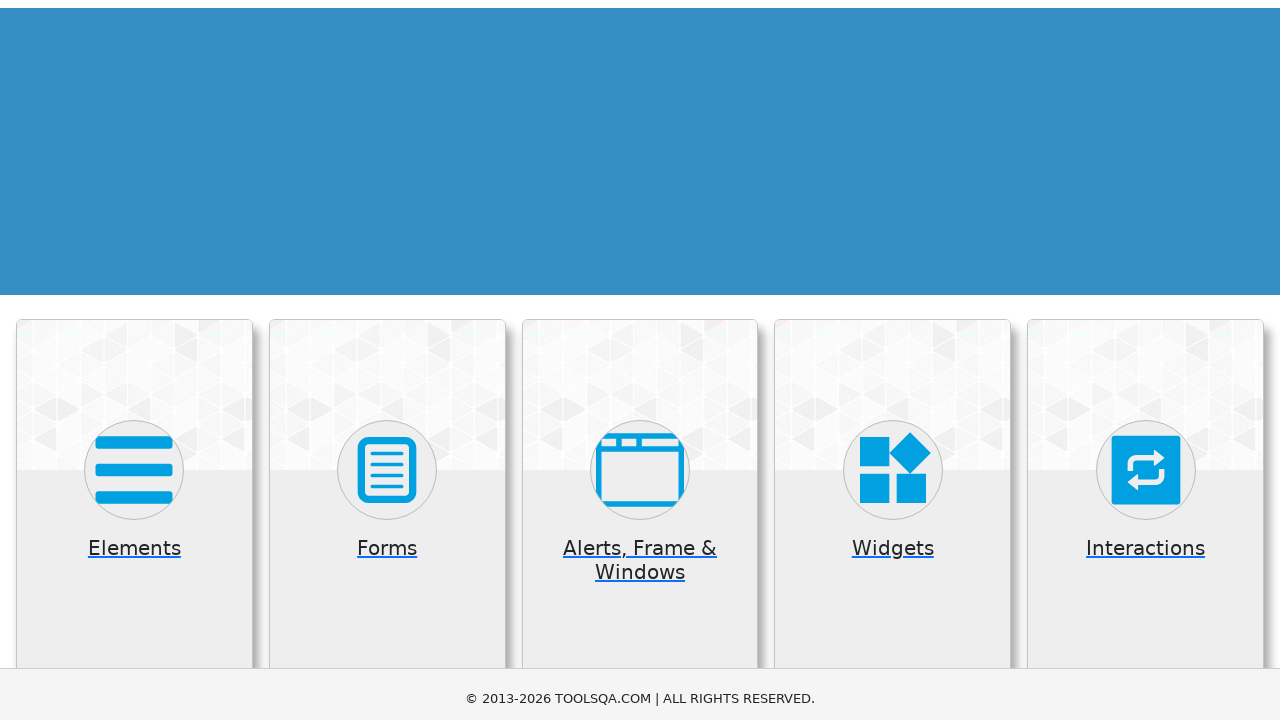

Clicked on Elements section at (134, 6) on xpath=//h5[text()='Elements']
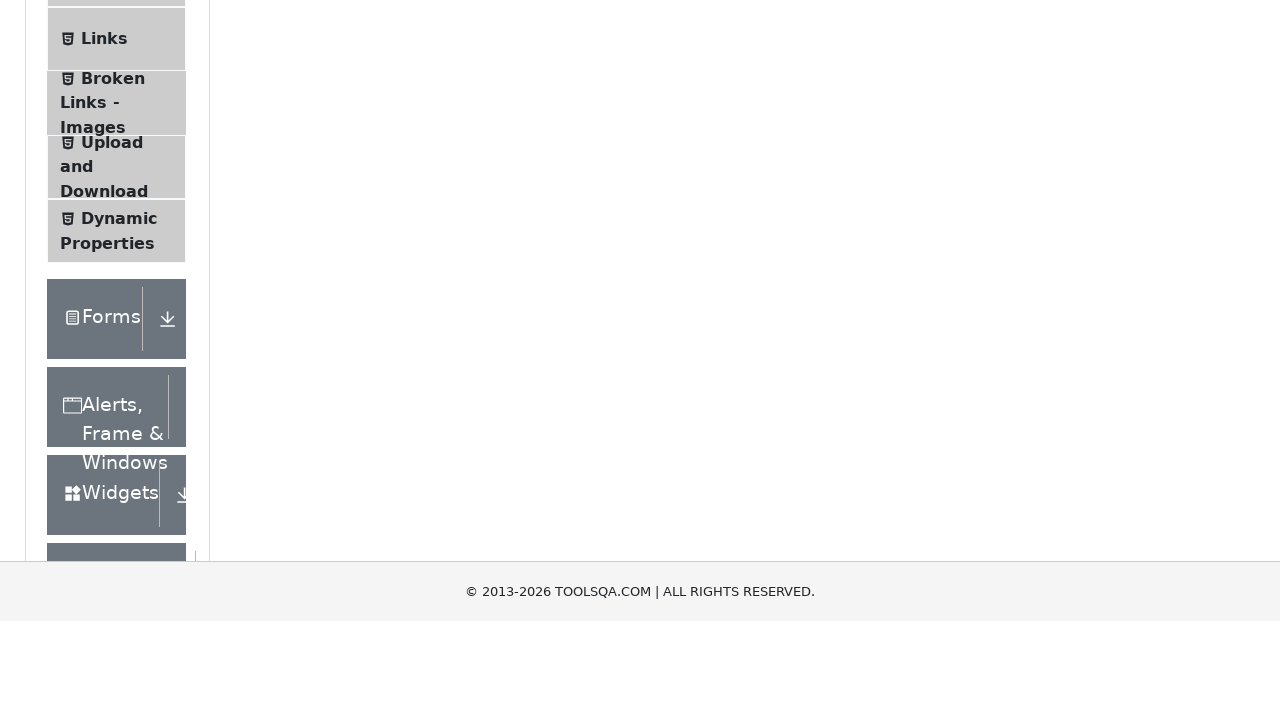

Clicked on Text Box menu item at (119, 261) on xpath=//span[text()='Text Box']
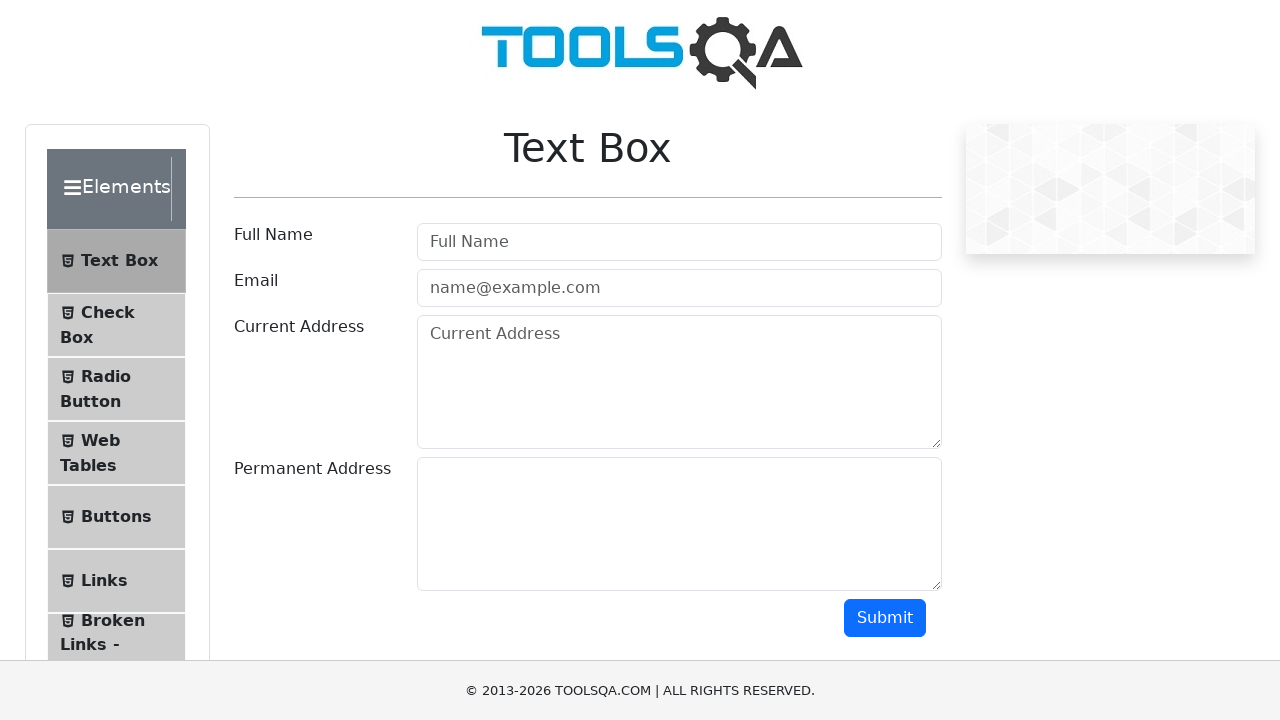

Text Box page loaded successfully
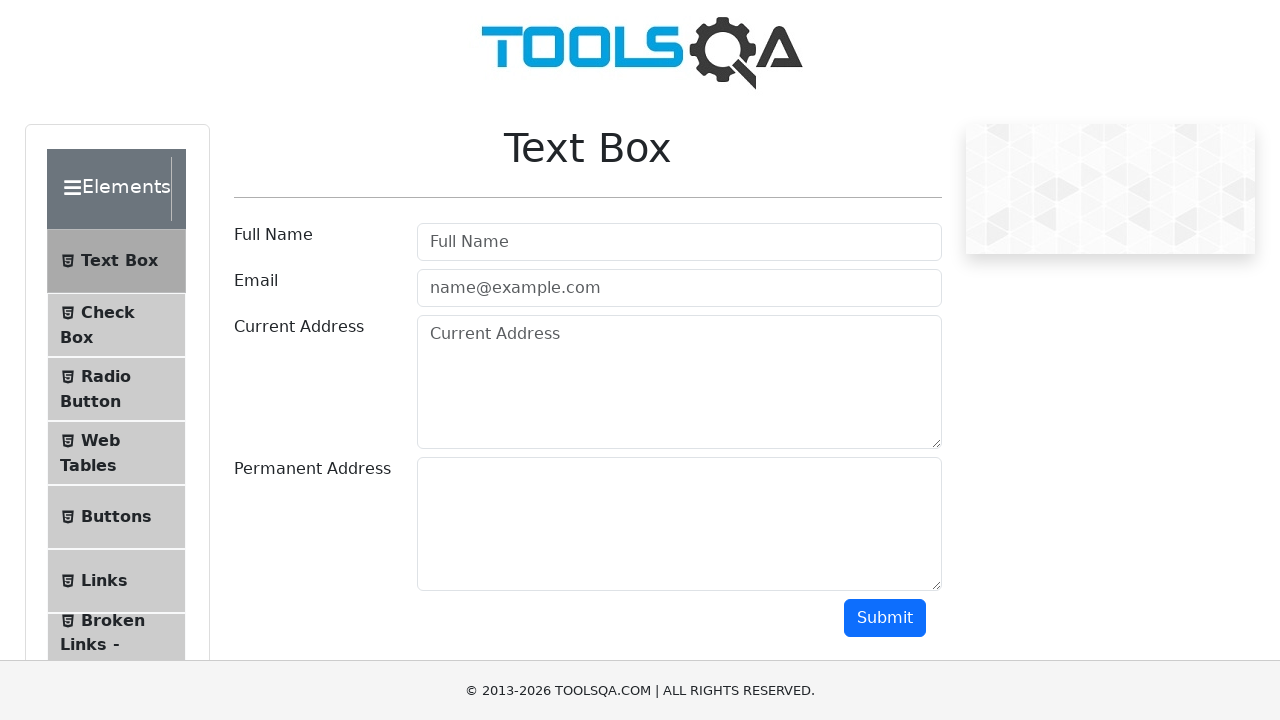

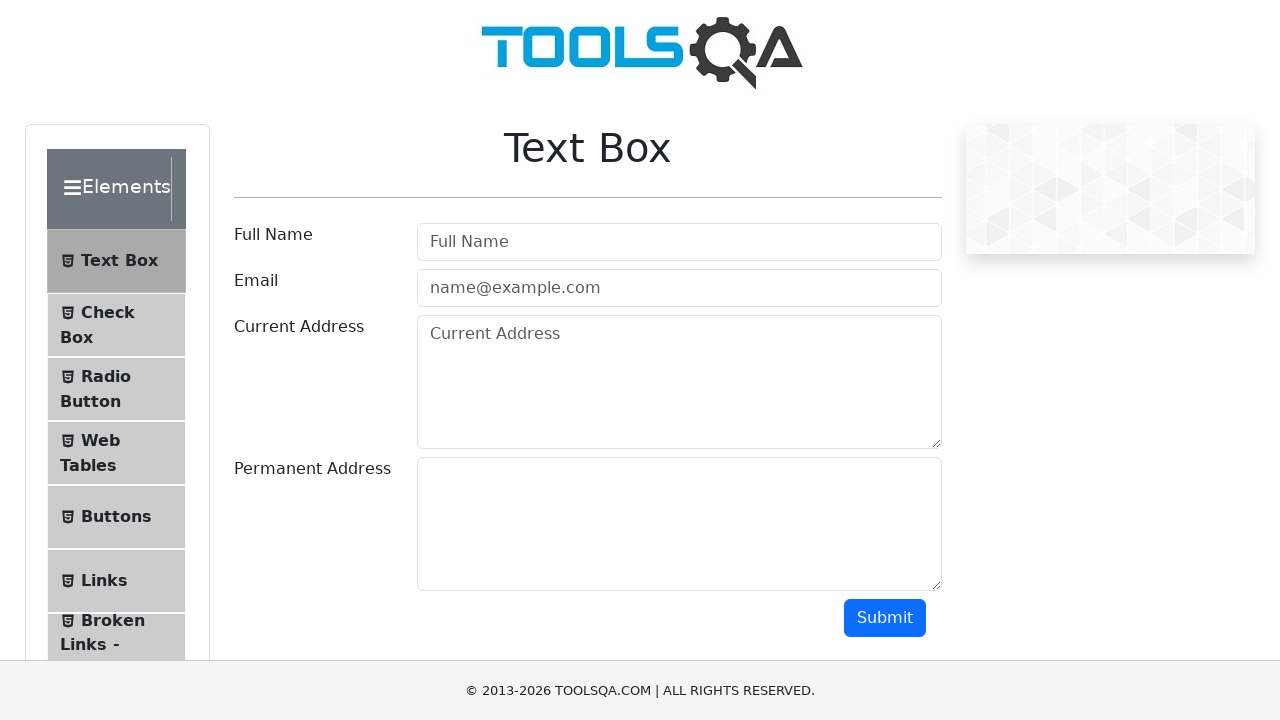